Tests scrolling to an element and then scrolling further by a specified amount (300 pixels) from that element's position.

Starting URL: https://crossbrowsertesting.github.io/selenium_example_page.html

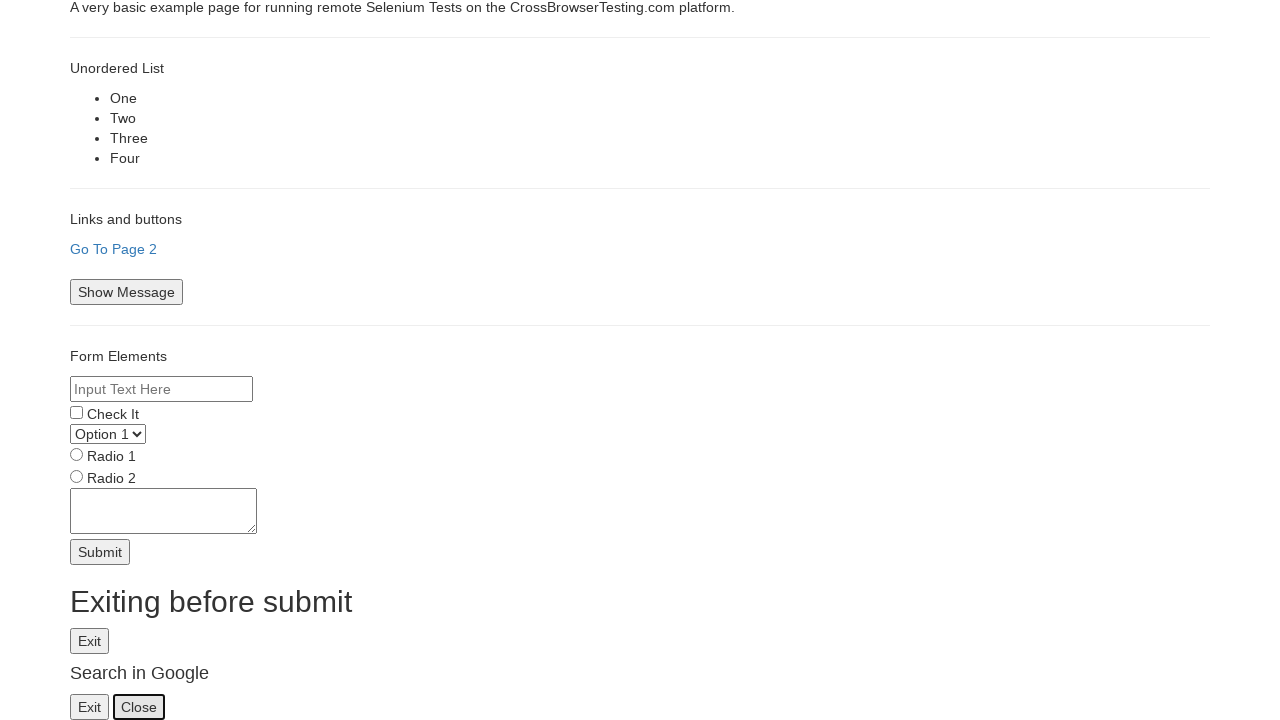

Set viewport size to 500x400 pixels
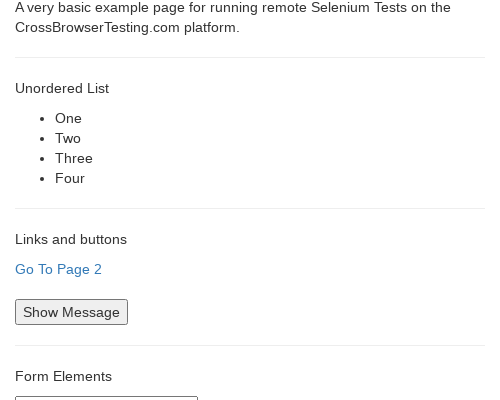

Located 'Go To Page 2' element
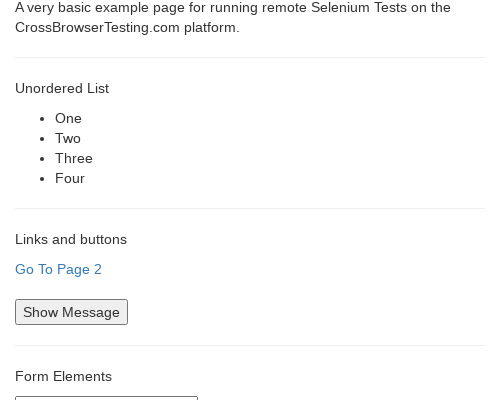

Scrolled 'Go To Page 2' element into view
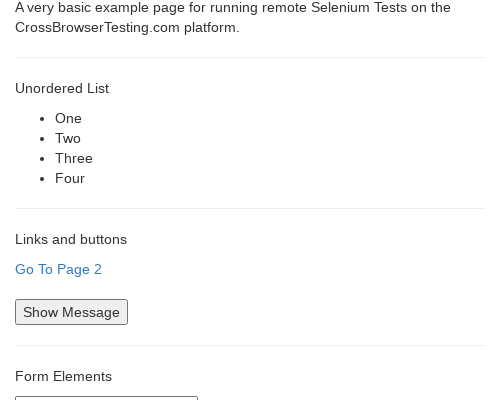

Scrolled down by additional 300 pixels from element position using mouse wheel
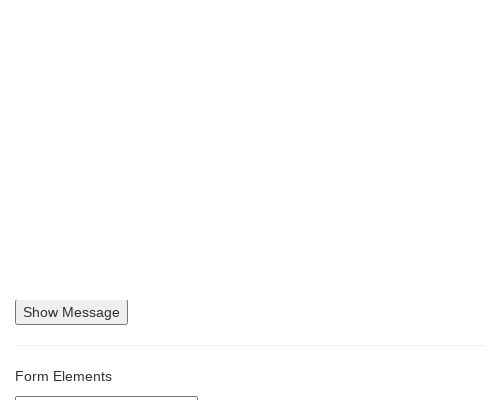

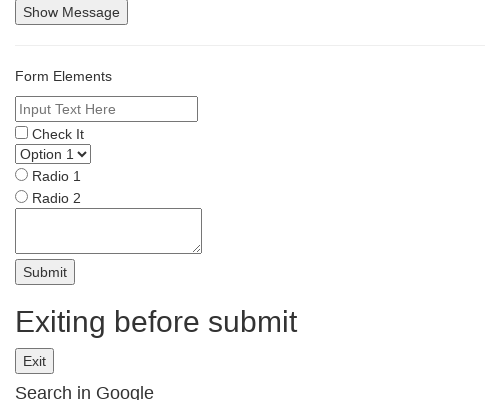